Tests file download functionality by navigating to a file download page and clicking on a download link for a test cases document.

Starting URL: https://testcenter.techproeducation.com/index.php?page=file-download

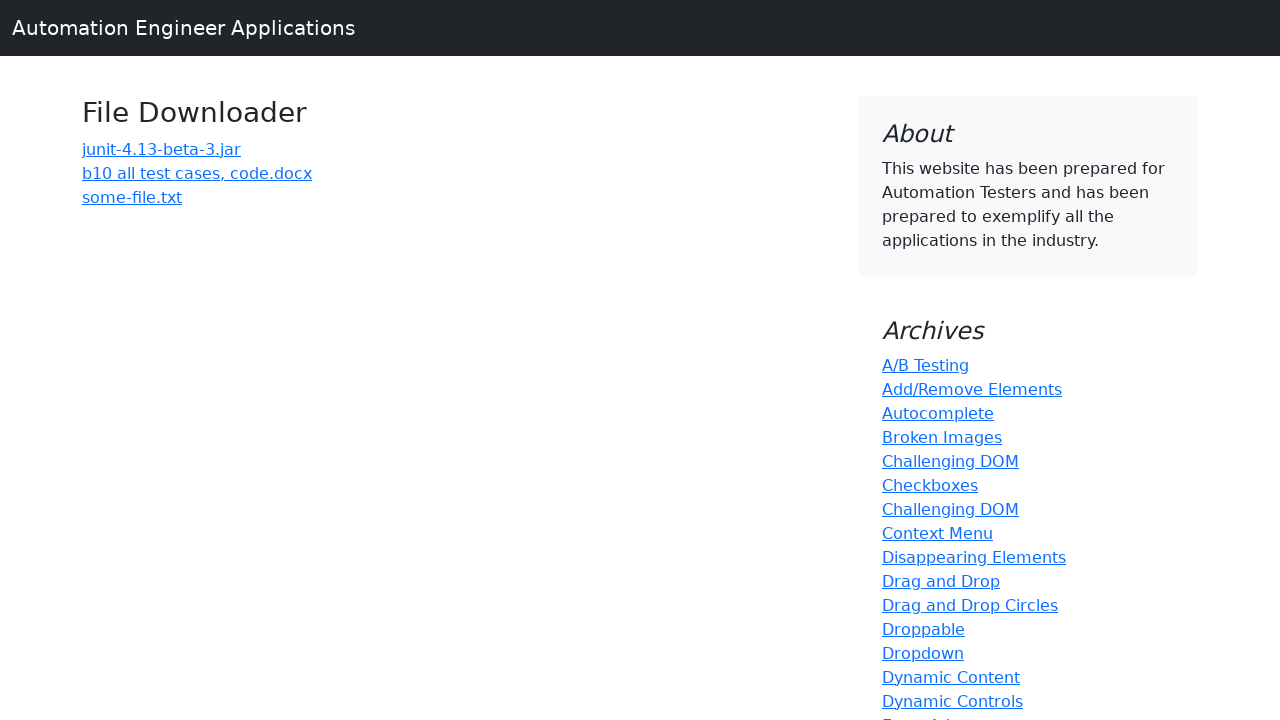

Navigated to file download page
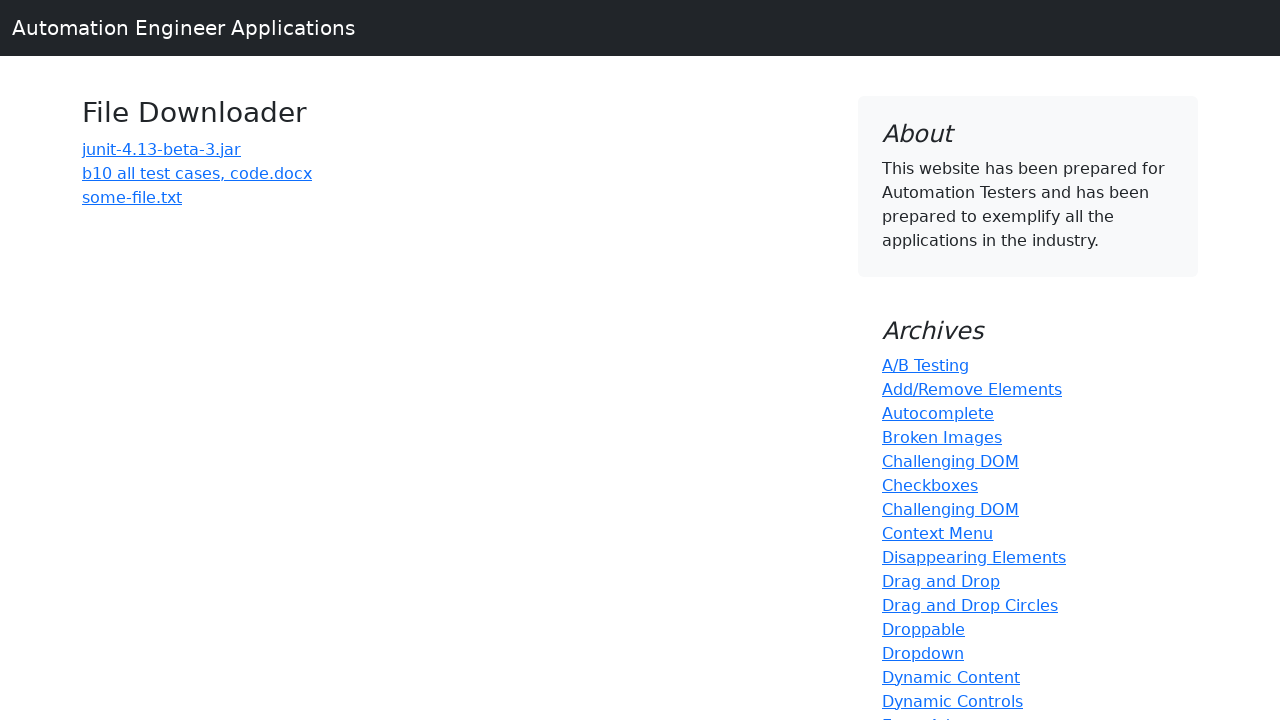

Clicked download link for 'b10 all test cases' file at (197, 173) on a:has-text('b10 all test cases')
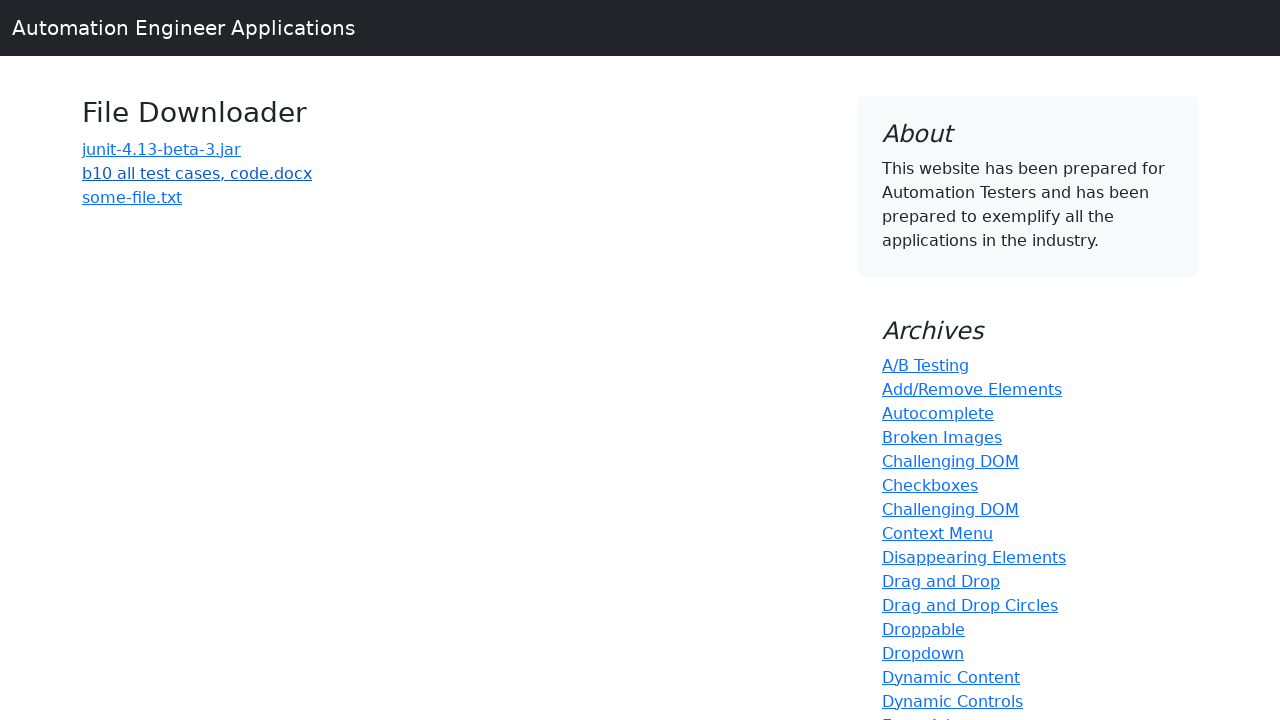

Waited for download to initiate
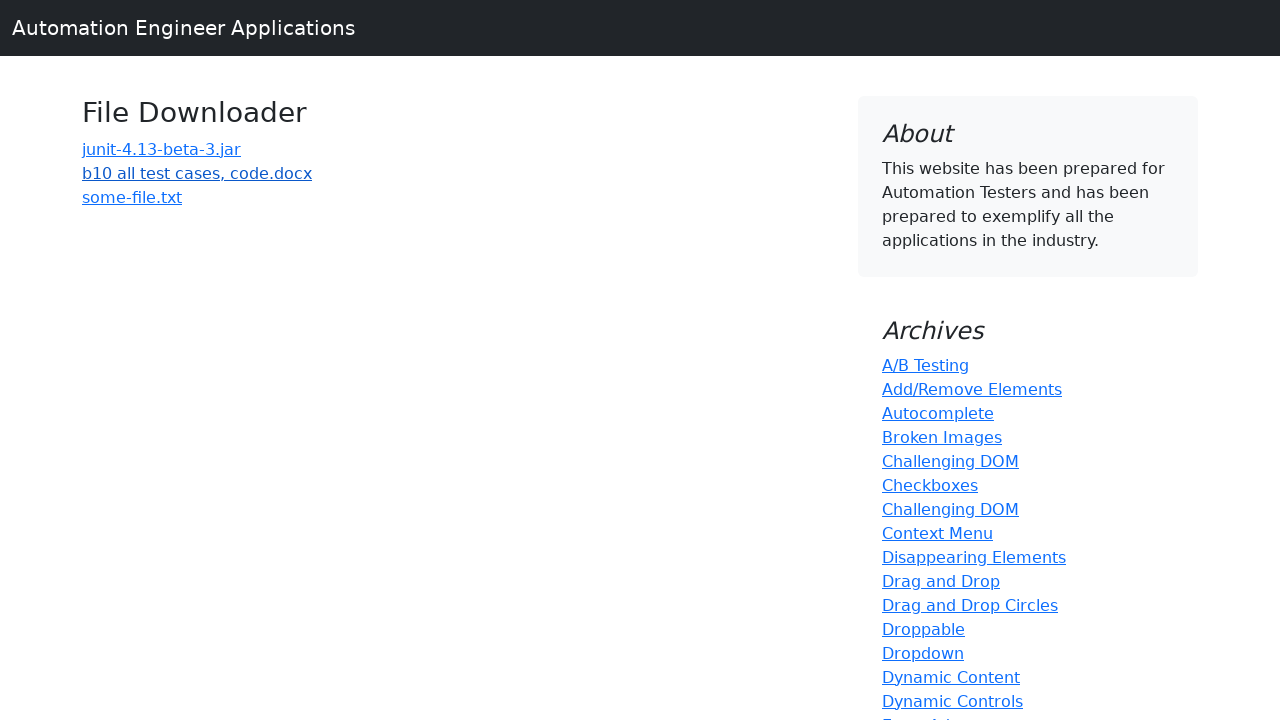

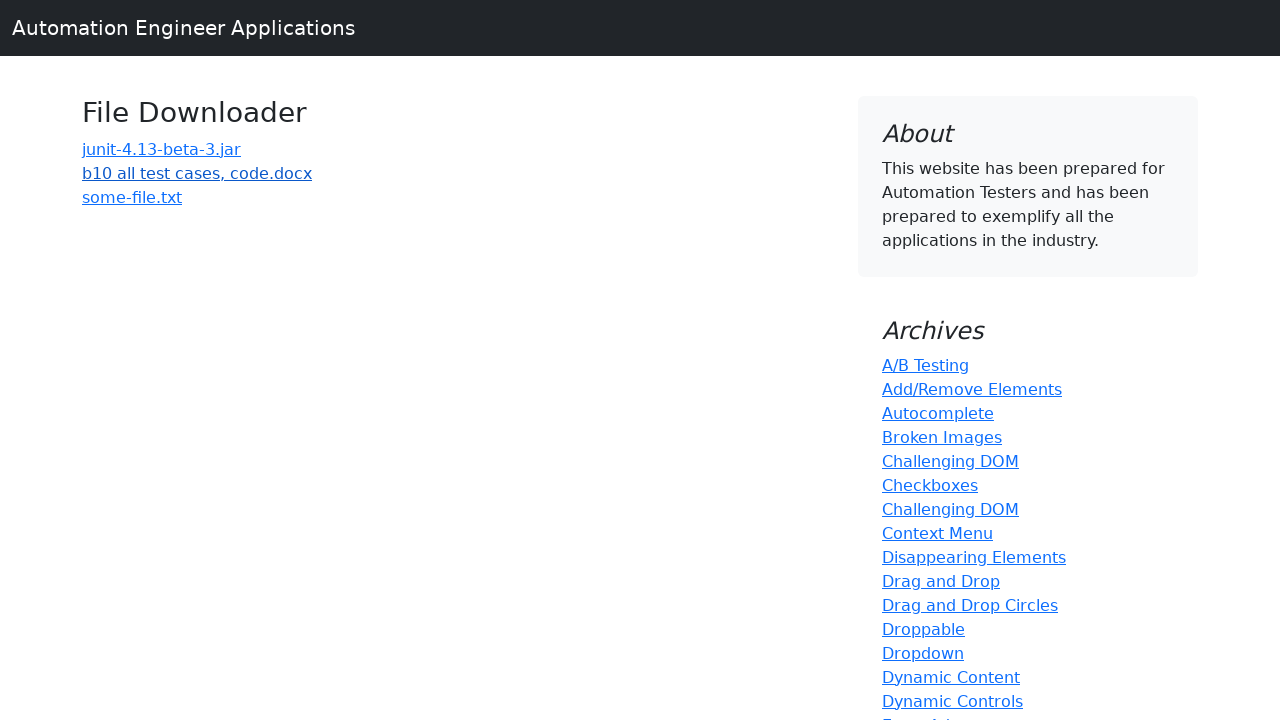